Navigates to RCTI Plus streaming website and clicks on the TV link in the navigation menu to access the TV section.

Starting URL: https://www.rctiplus.com/

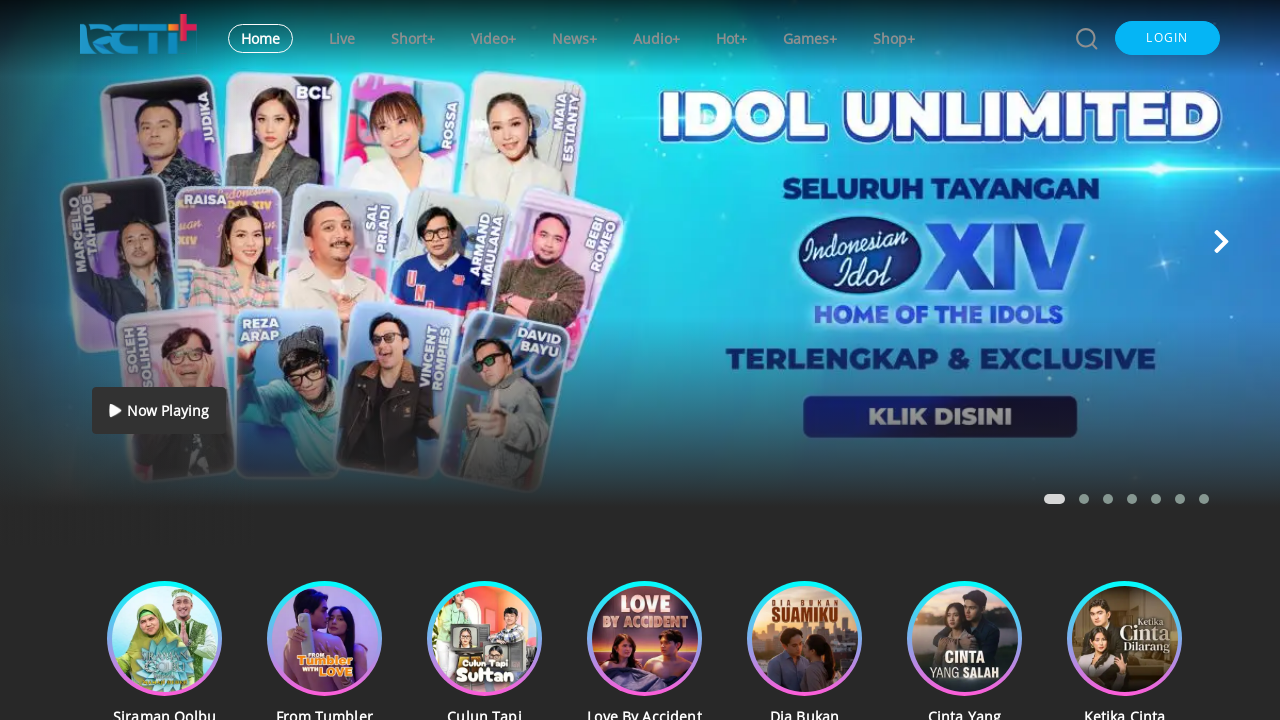

Waited 2 seconds for RCTI Plus homepage to load
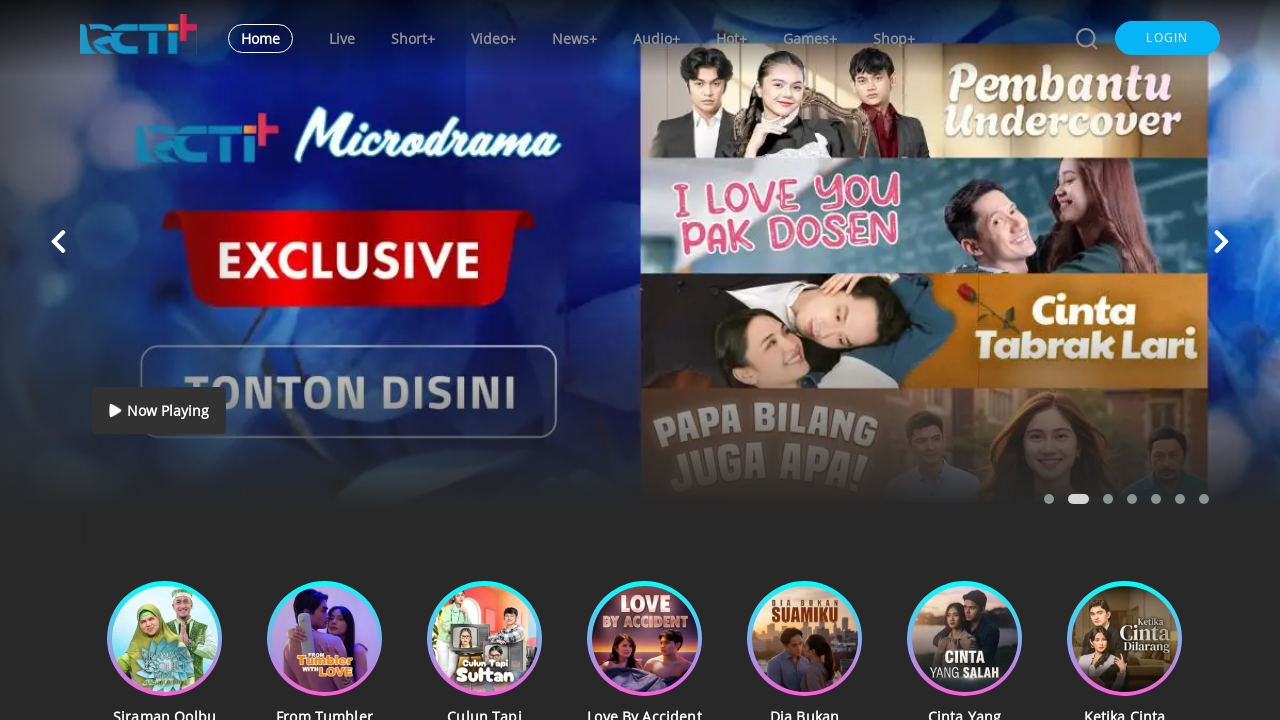

Clicked on TV link in navigation menu at (332, 38) on xpath=//*[@id="navbarSupportedContent"]/ul/li[2]/a
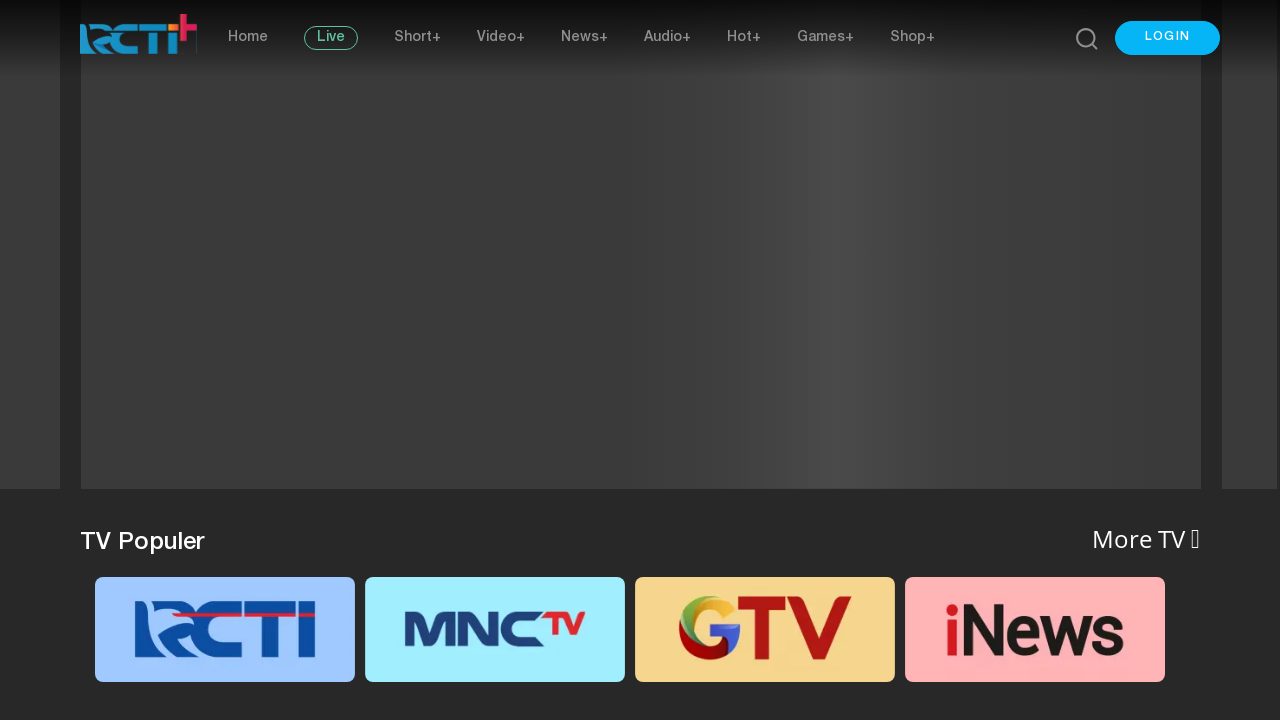

TV section page loaded successfully
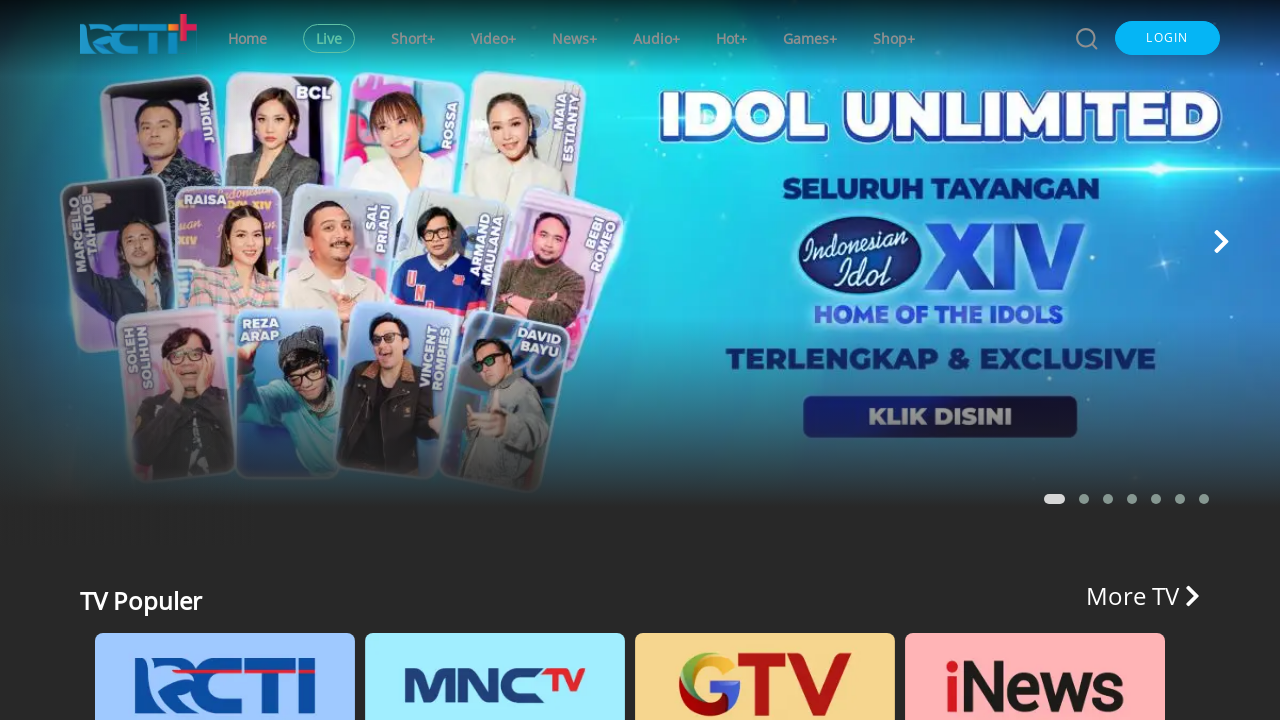

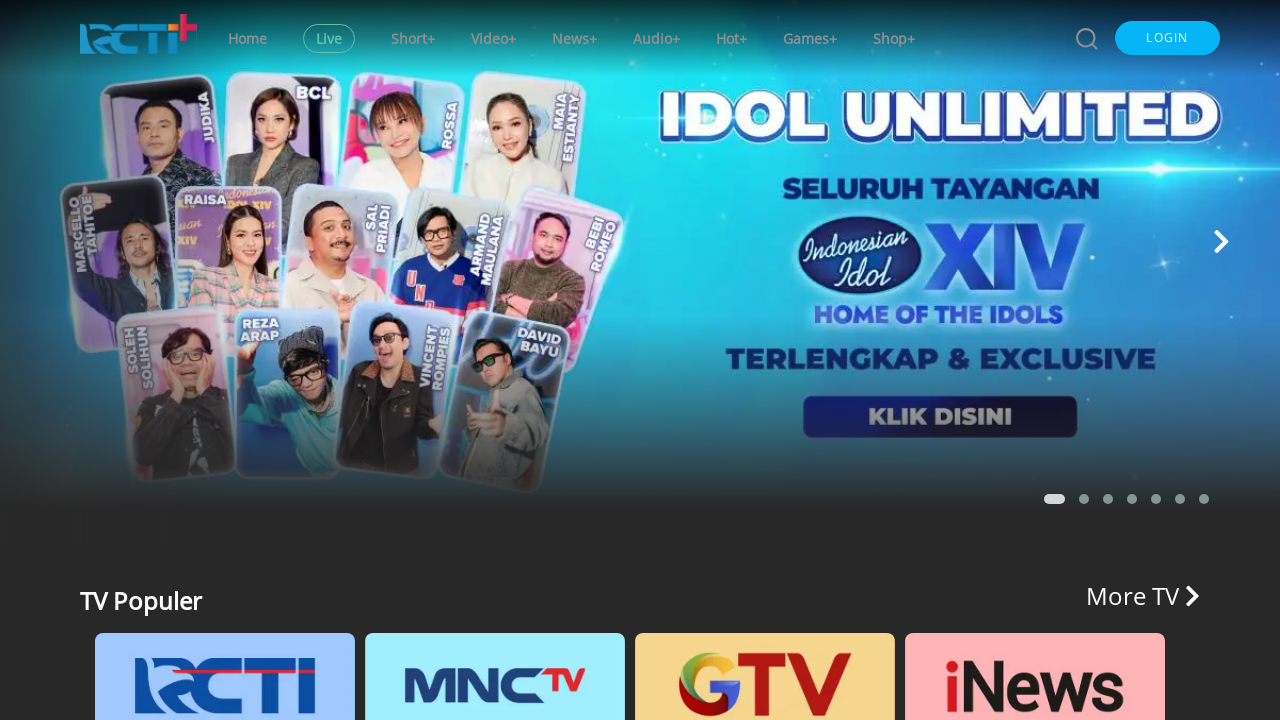